Tests file upload functionality by selecting a file and clicking the upload button, then verifying the success message is displayed

Starting URL: https://the-internet.herokuapp.com/upload

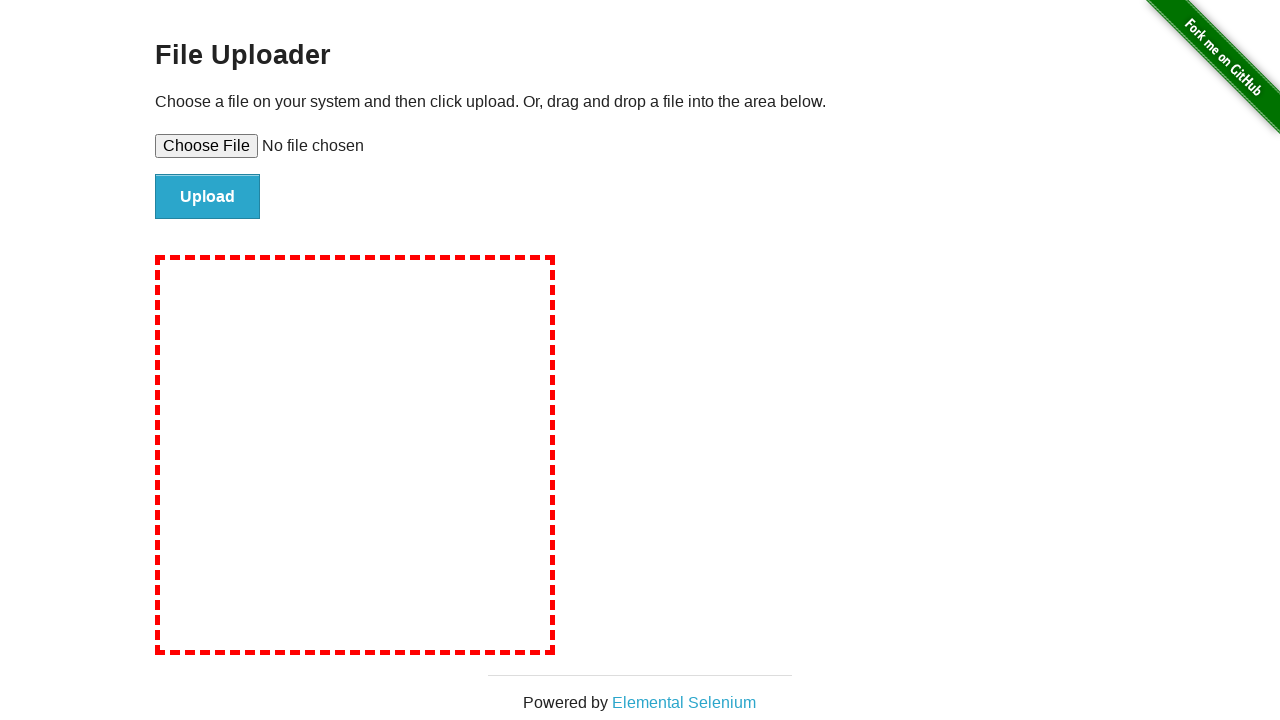

Created temporary test file for upload
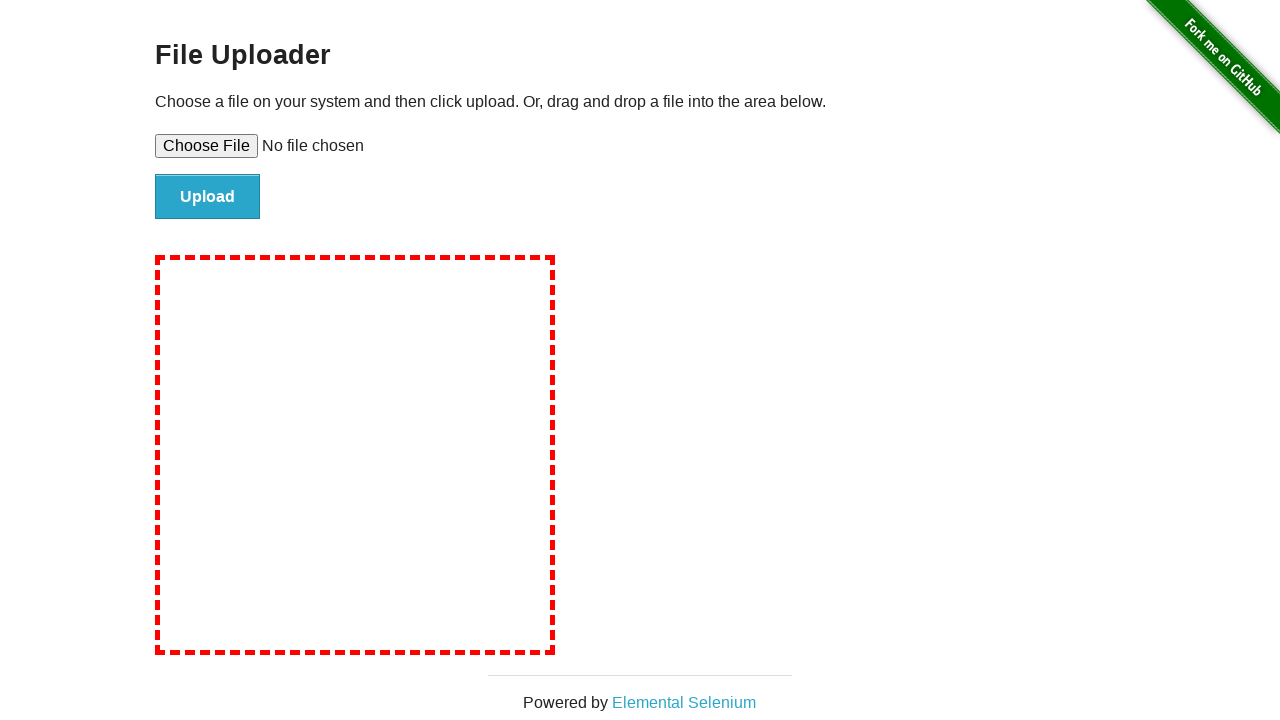

Selected test file in the file upload input
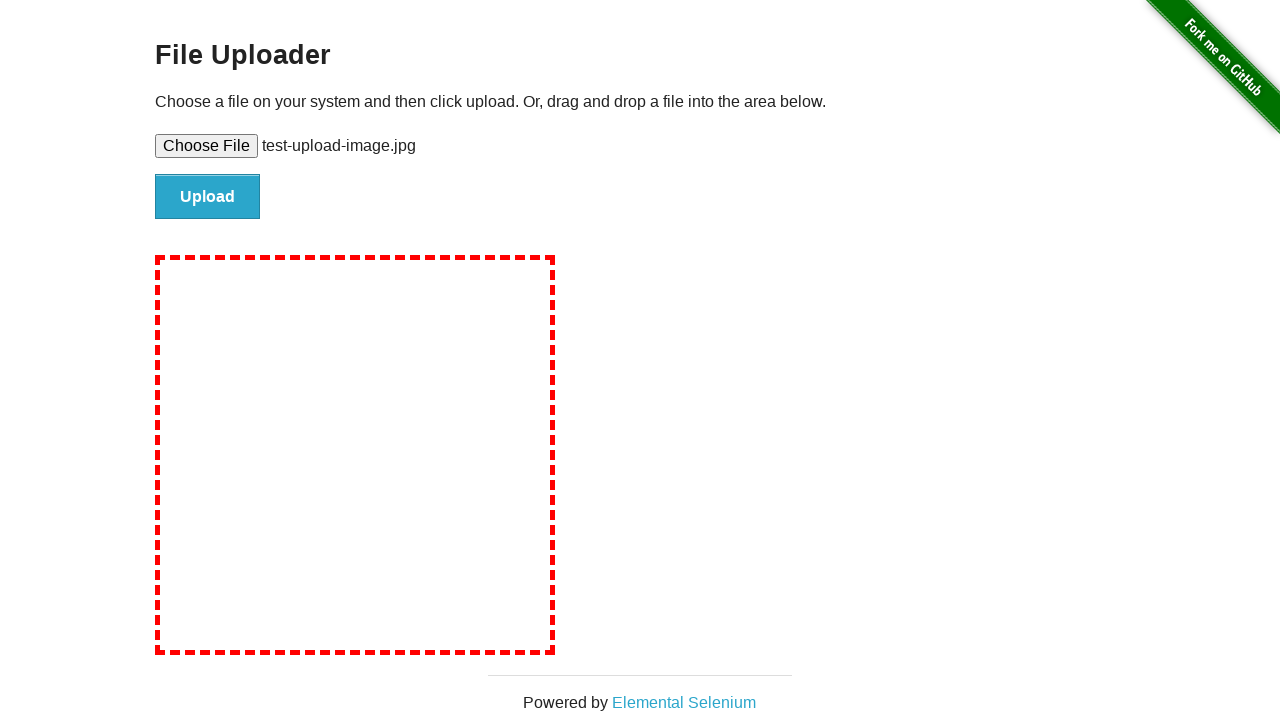

Clicked the upload button to submit the file at (208, 197) on #file-submit
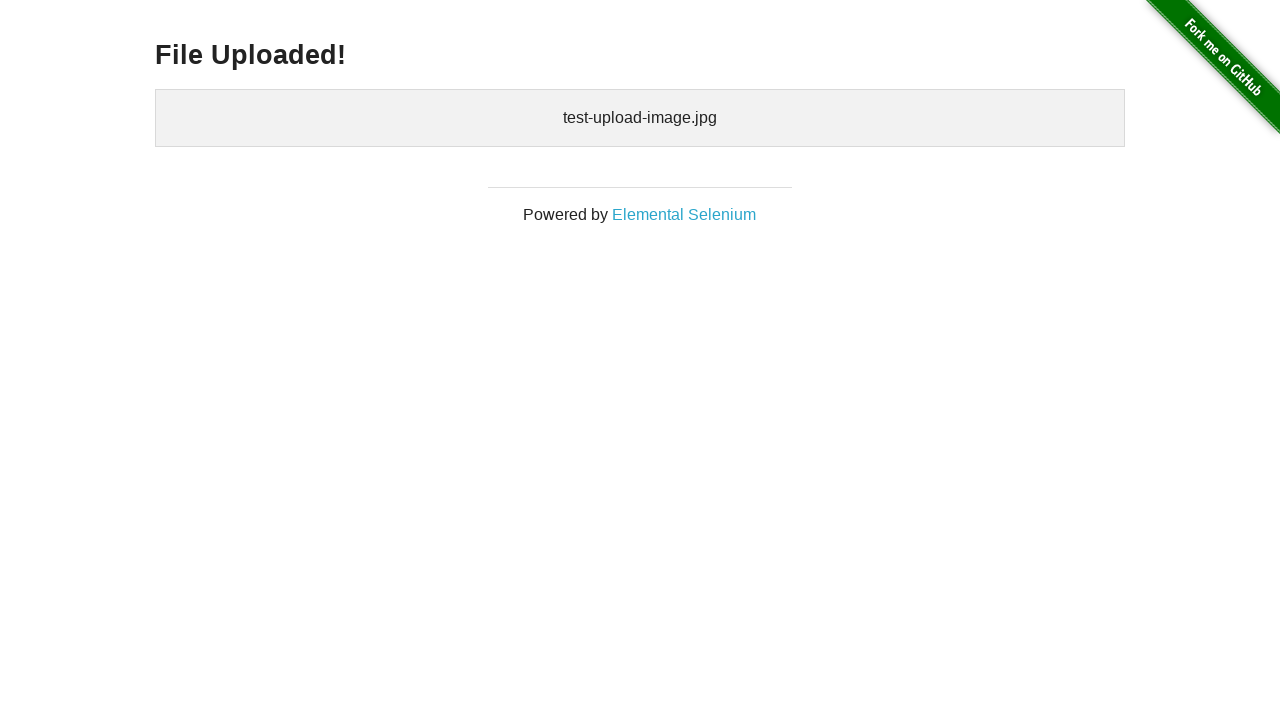

Success message heading appeared on the page
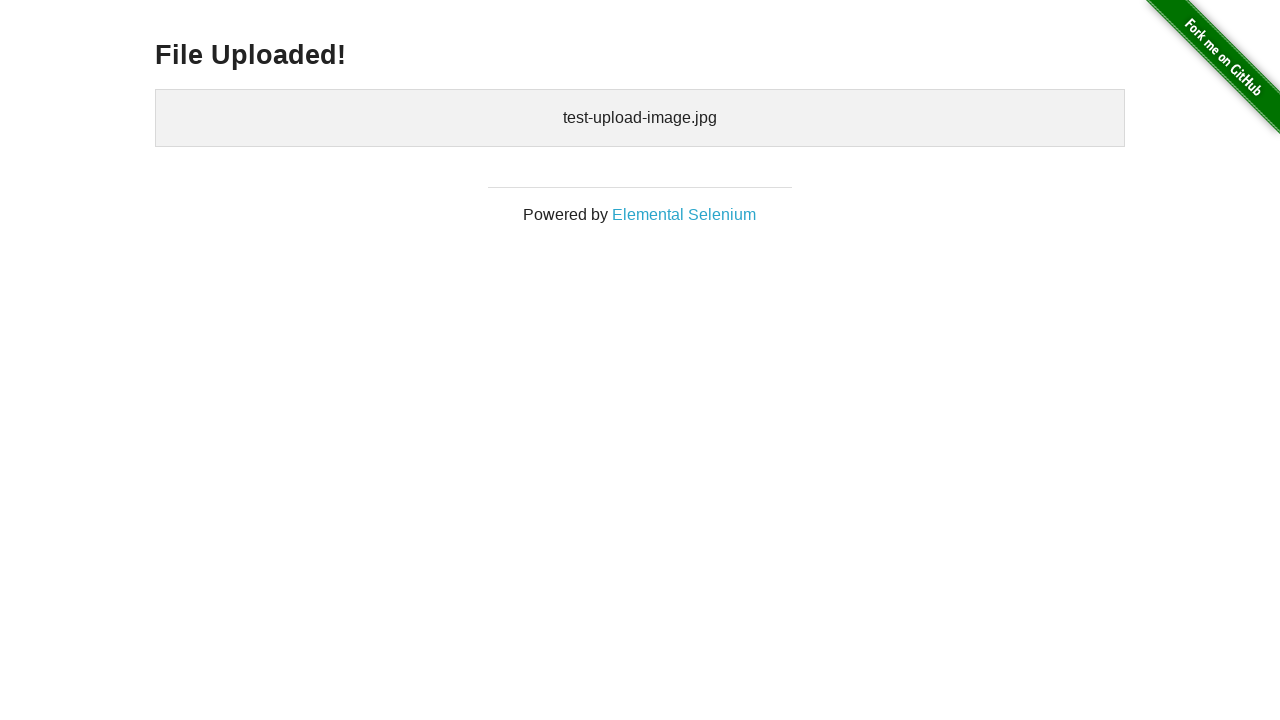

Located success message element
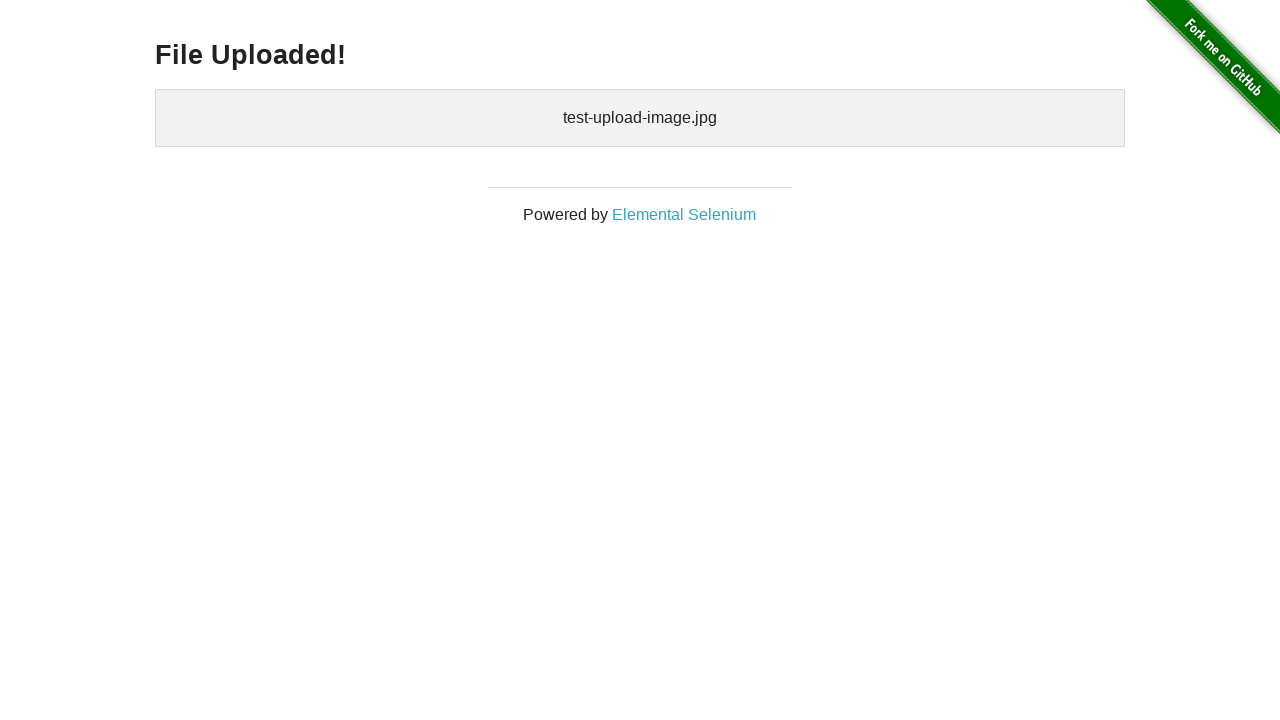

Verified success message displays 'File Uploaded!'
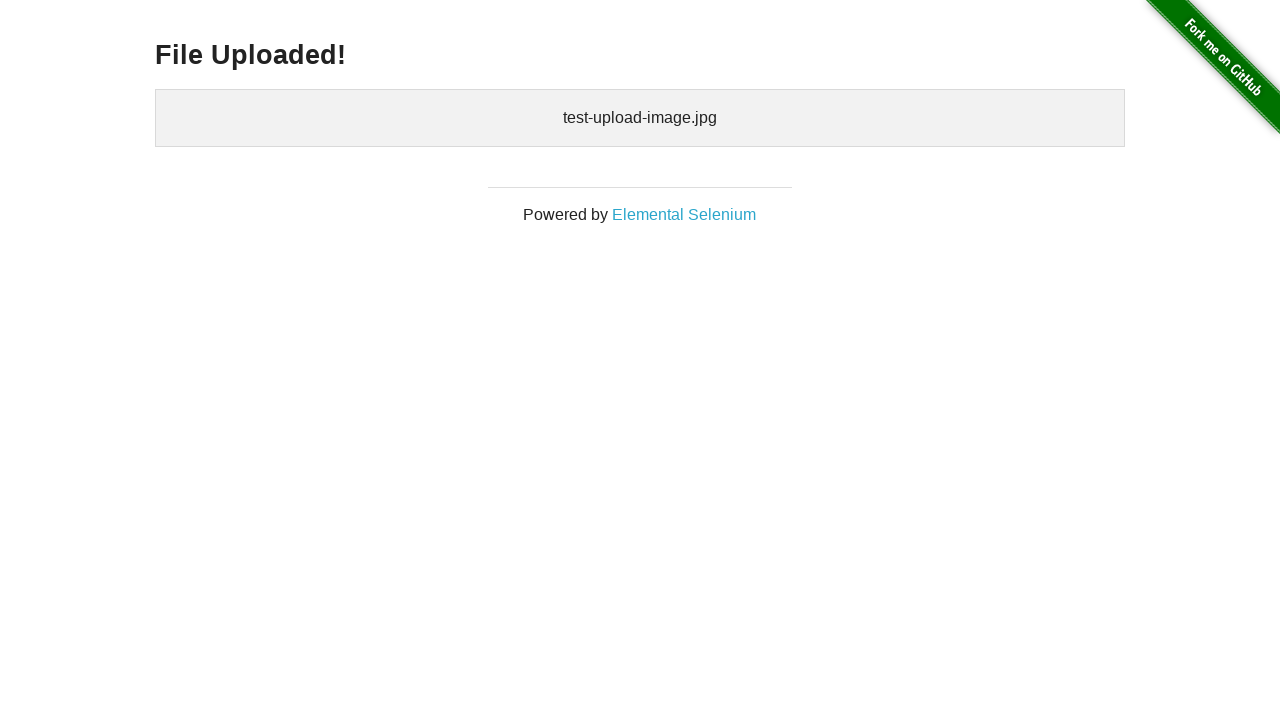

Cleaned up temporary test file
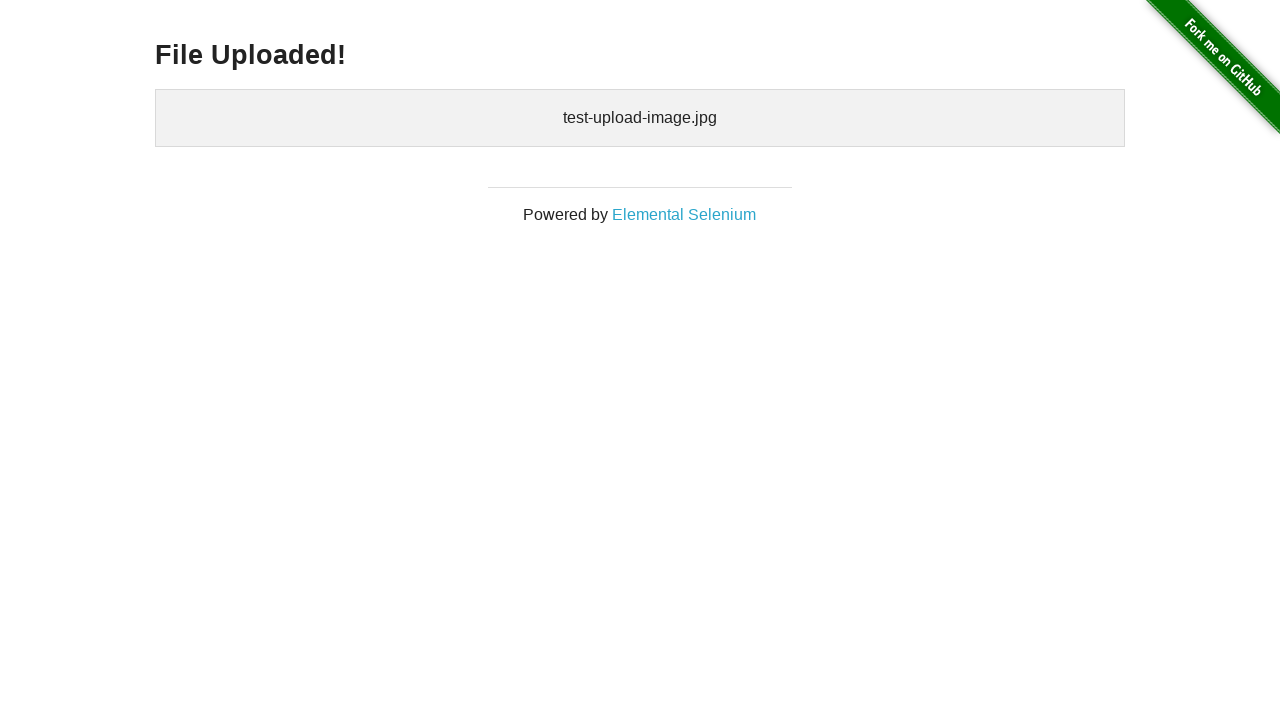

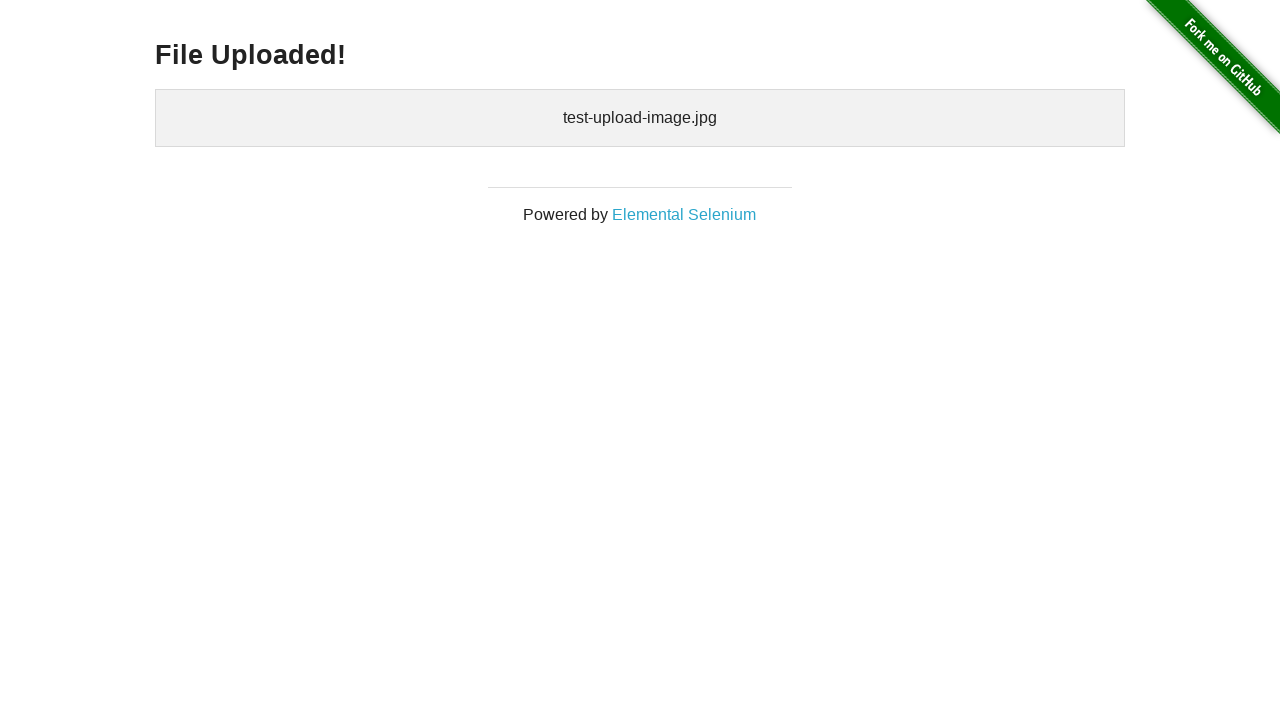